Tests floating menu functionality by scrolling to the bottom of the page and verifying the menu remains visible

Starting URL: https://the-internet.herokuapp.com/

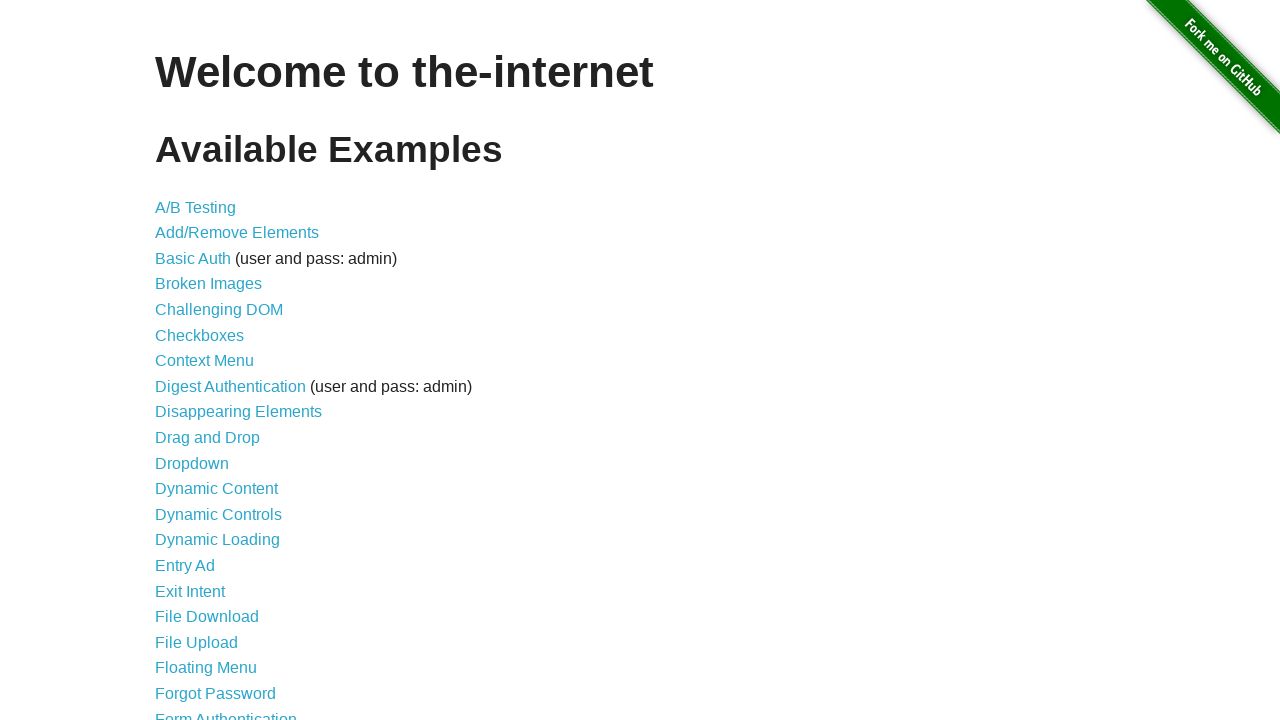

Clicked on Floating Menu link at (206, 668) on text=Floating Menu
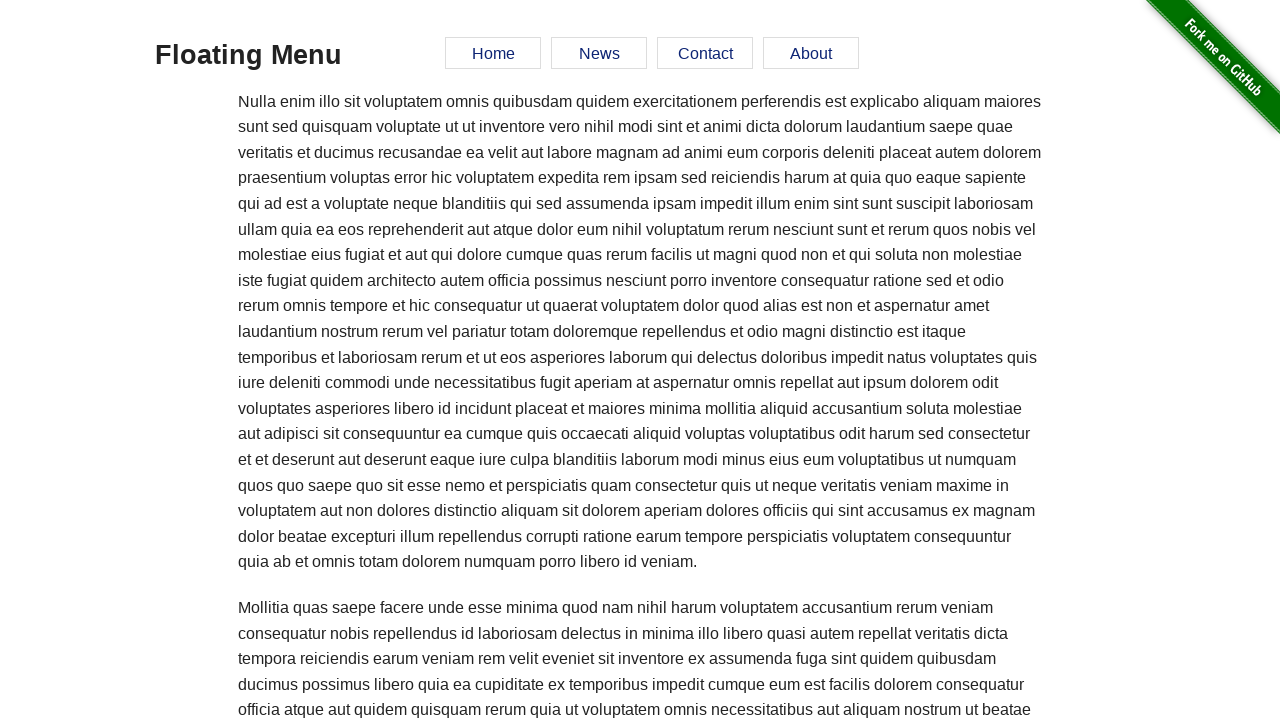

Scrolled to bottom of page
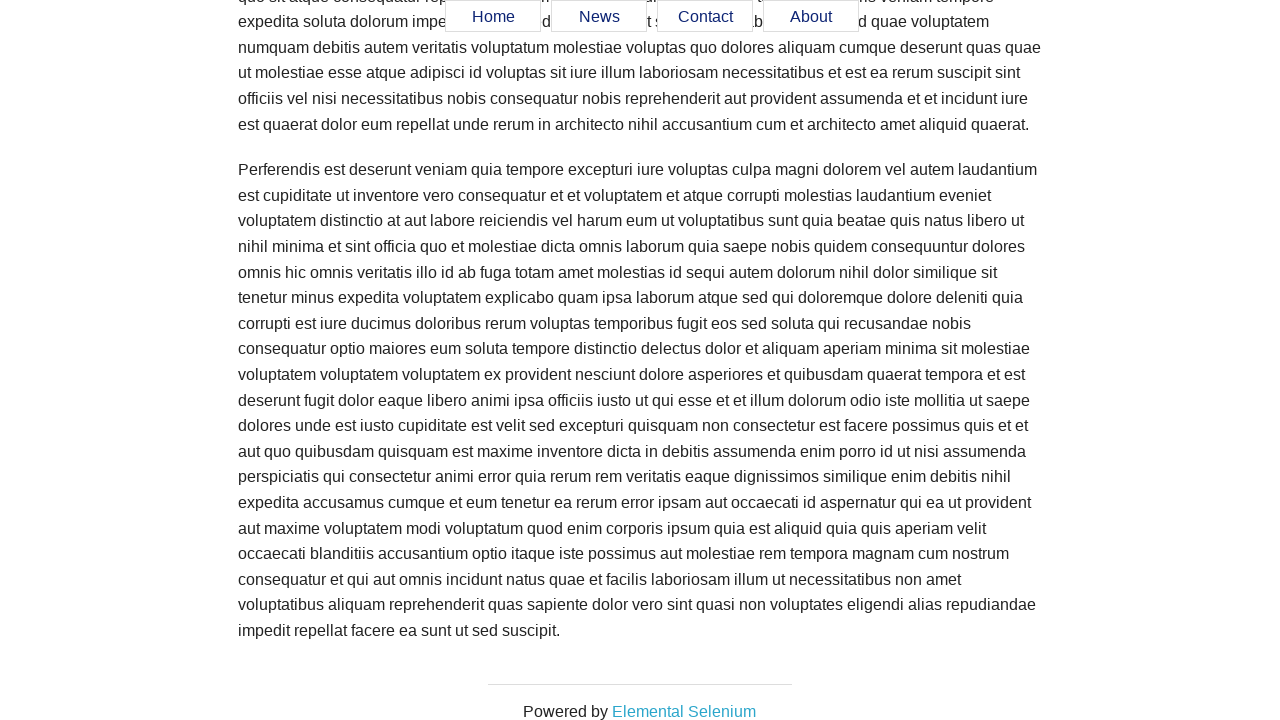

Verified floating menu is still visible after scrolling
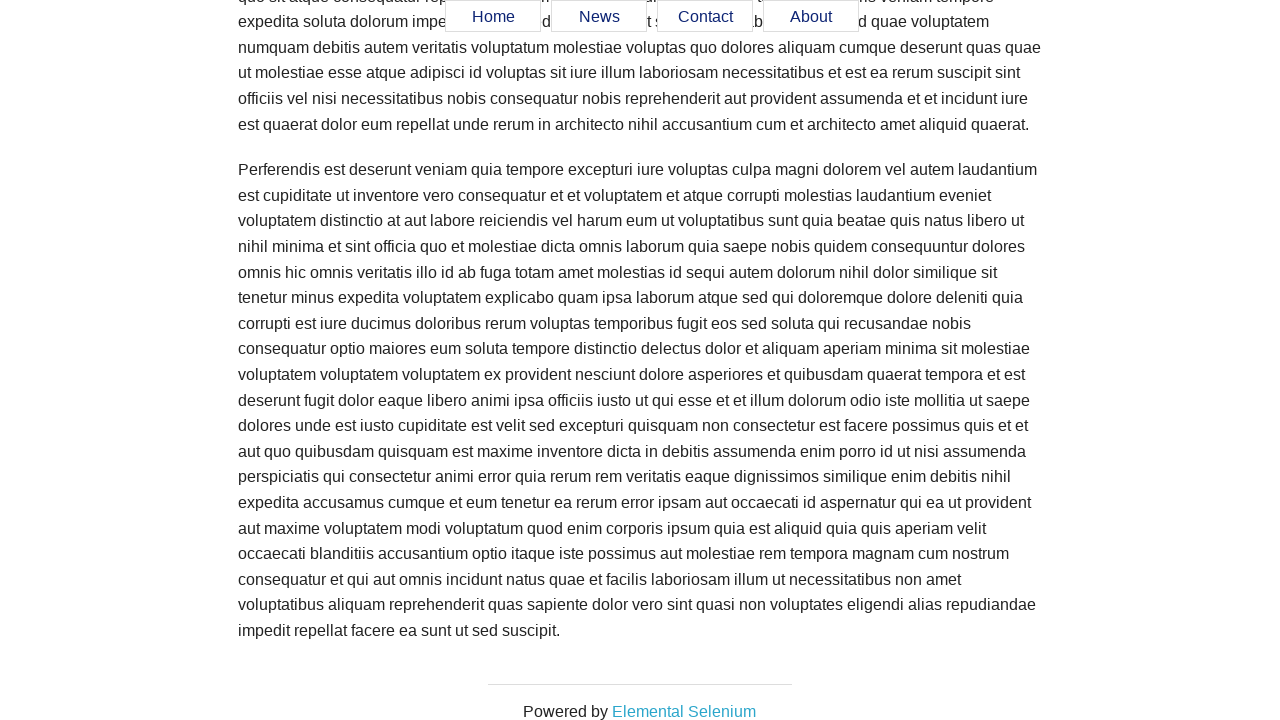

Navigated back to home page
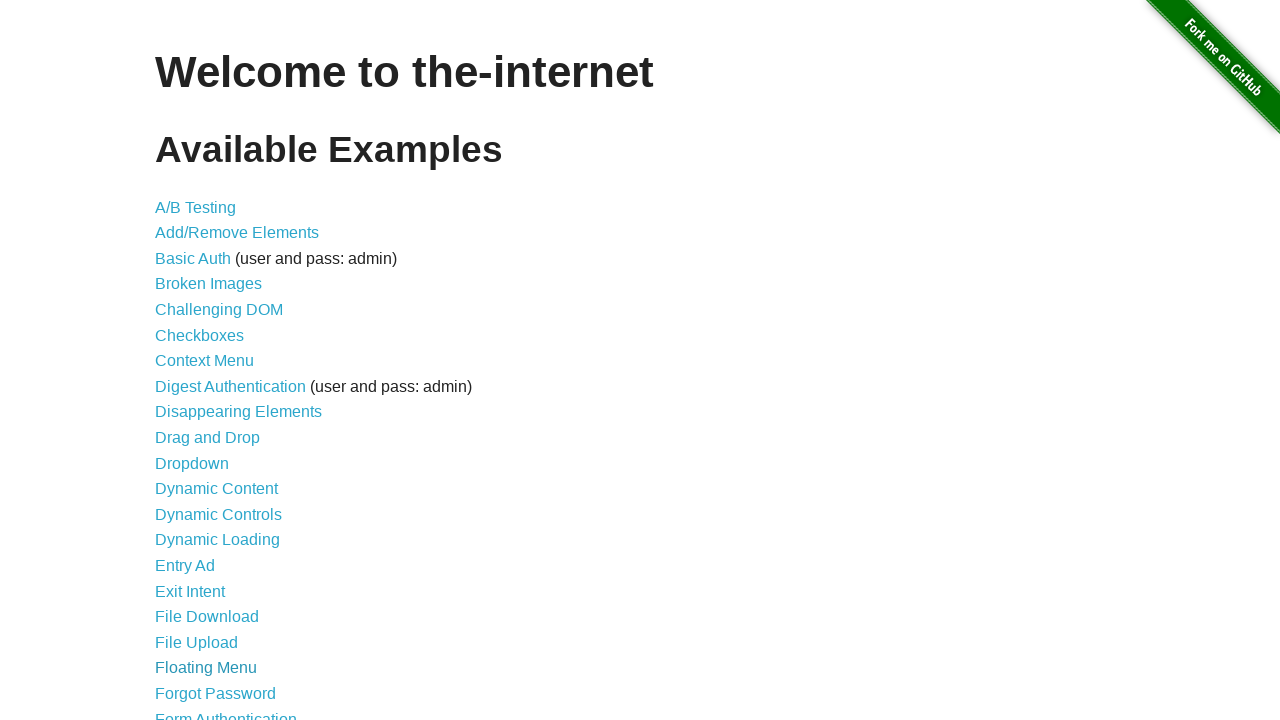

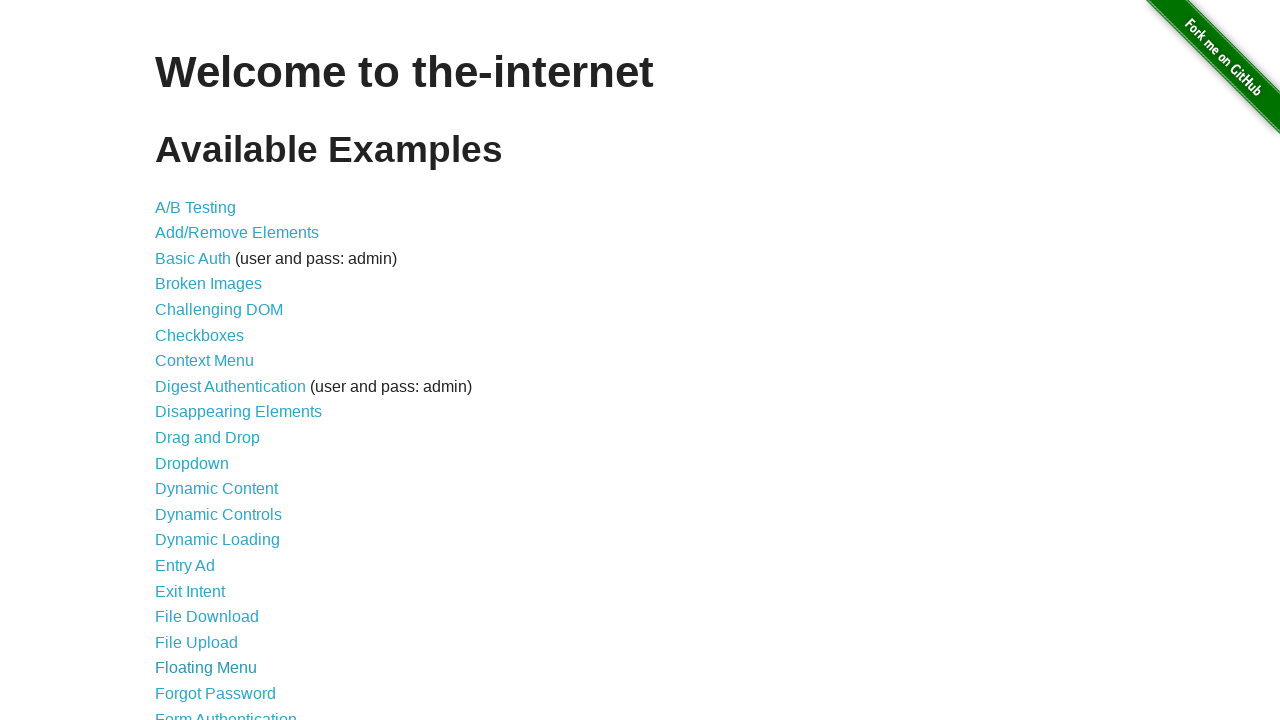